Tests alert popup handling by triggering different alert dialogs and accepting/dismissing them

Starting URL: https://demoqa.com/alerts

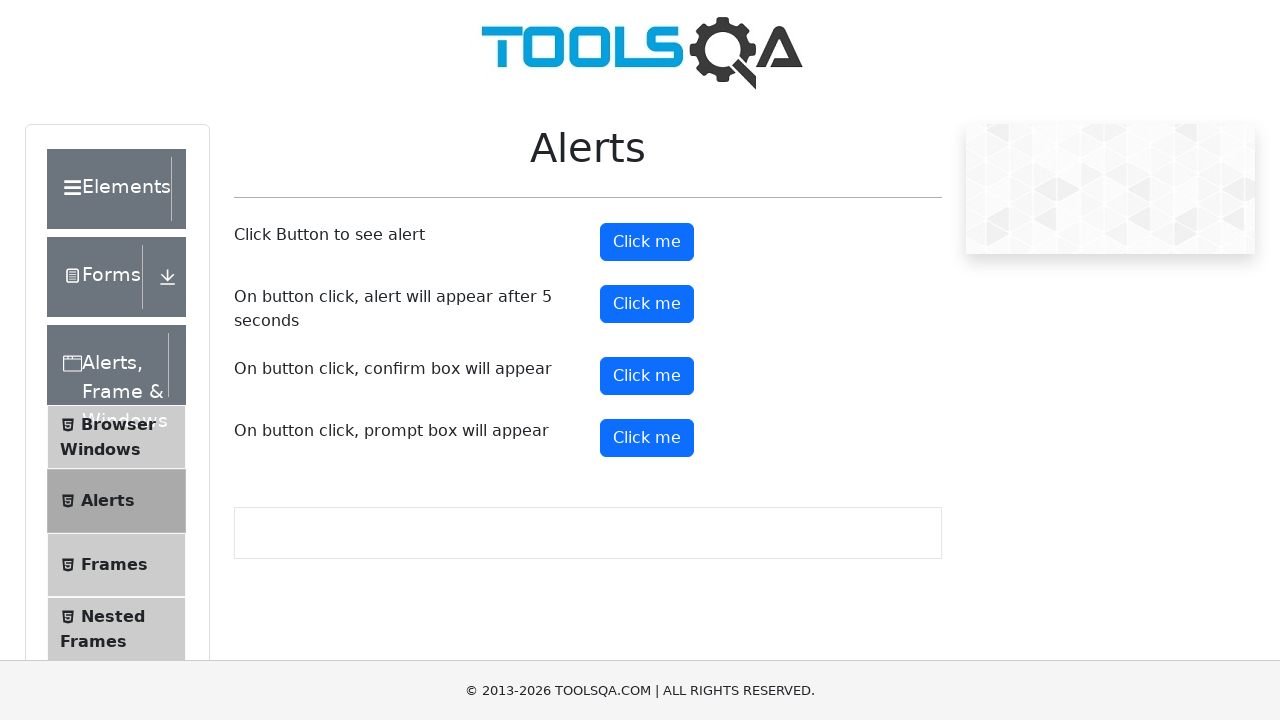

Clicked button to trigger first alert dialog at (647, 242) on #alertButton
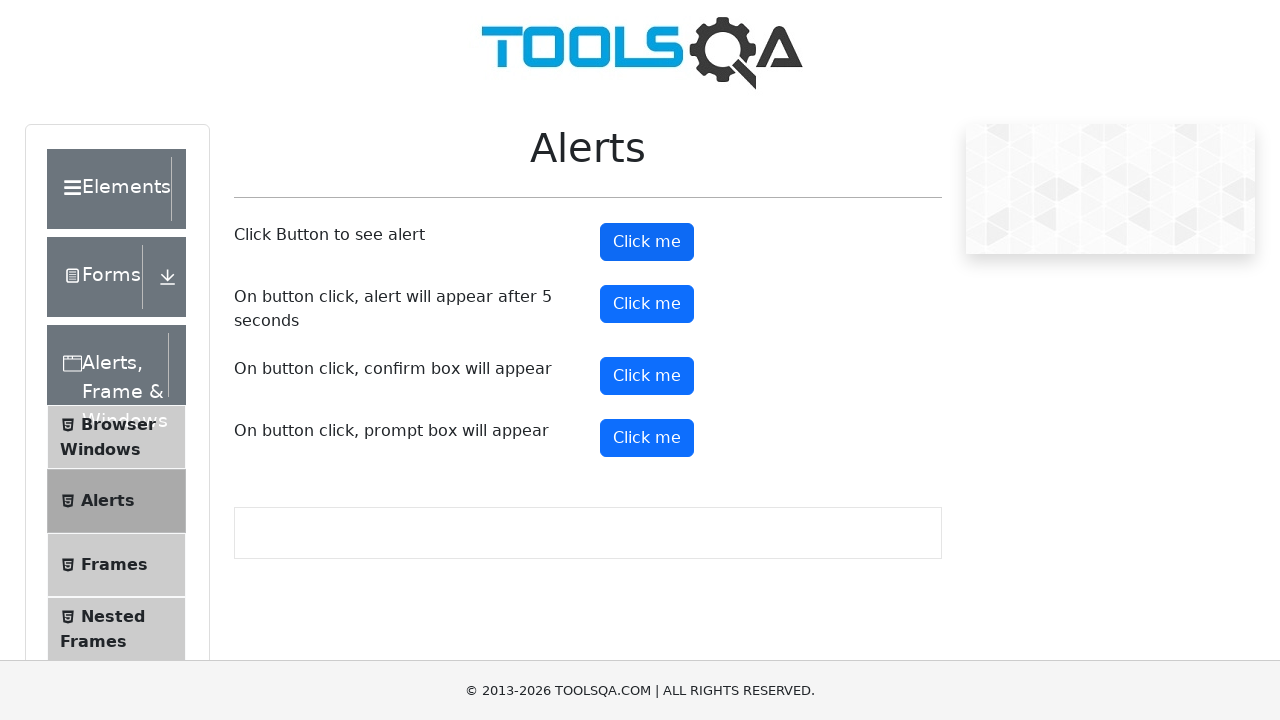

Set up dialog handler to accept alerts
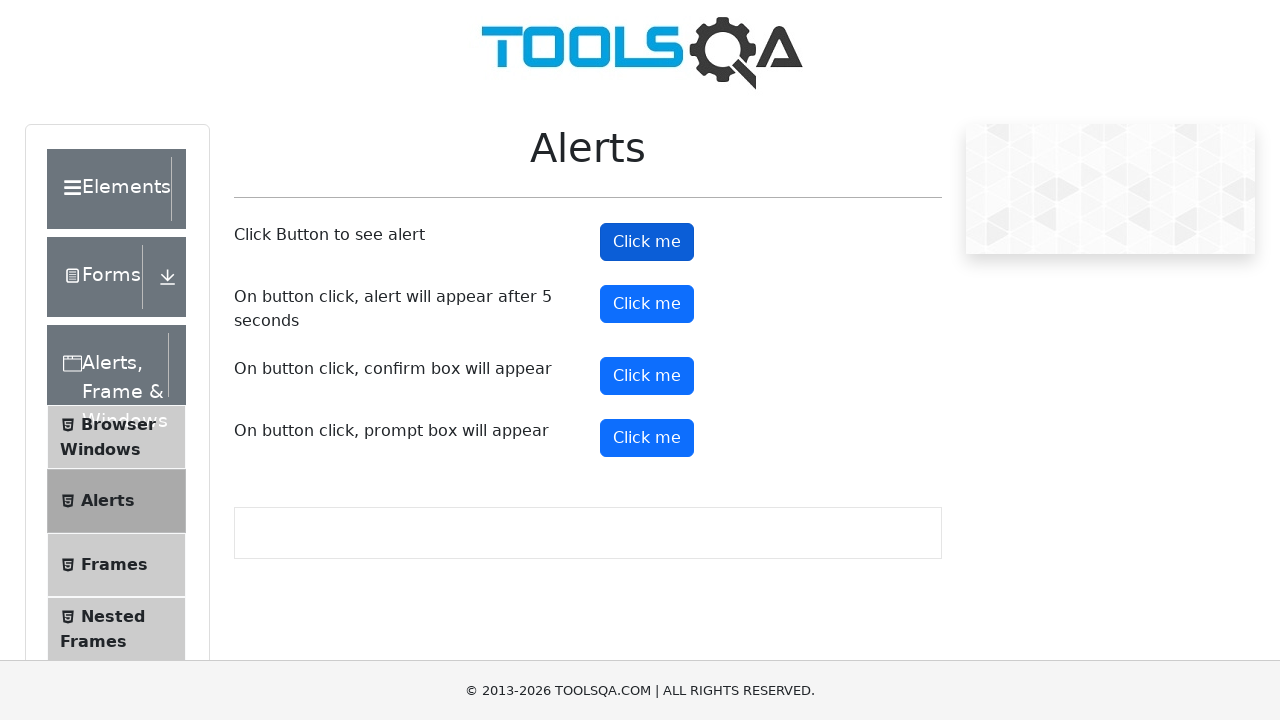

Clicked button to trigger confirmation dialog at (647, 376) on #confirmButton
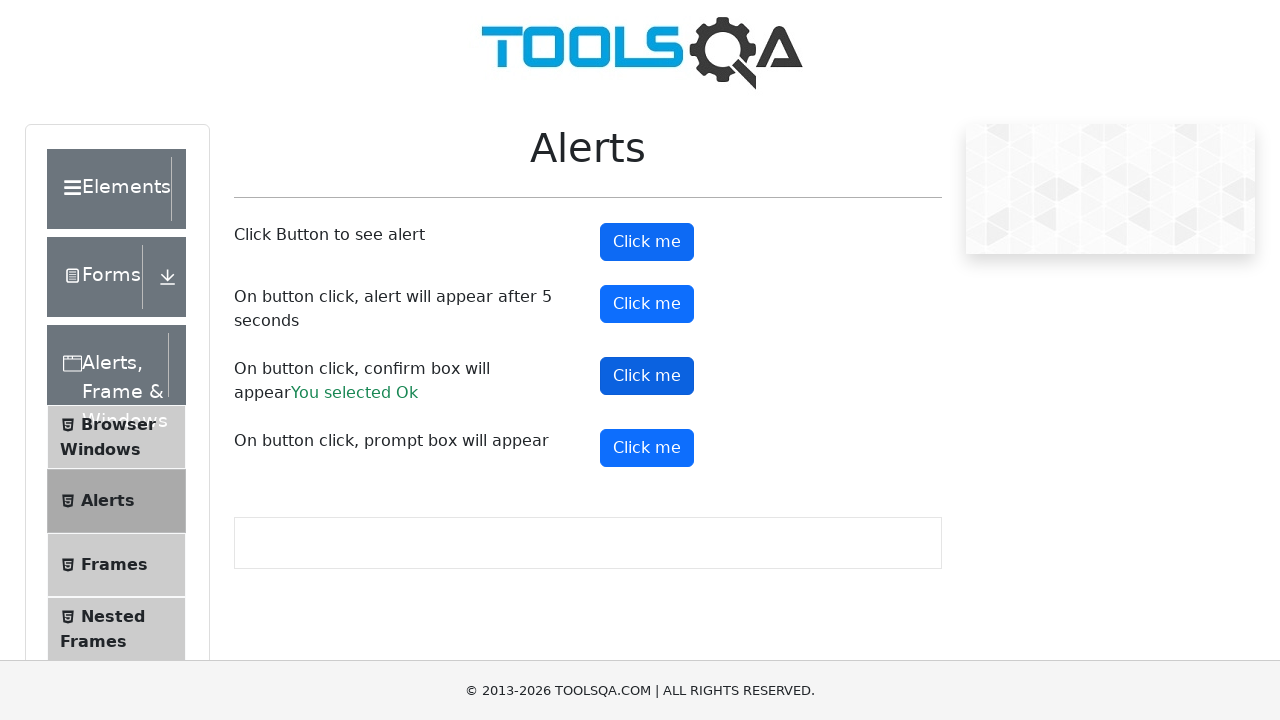

Set up dialog handler to dismiss next alert
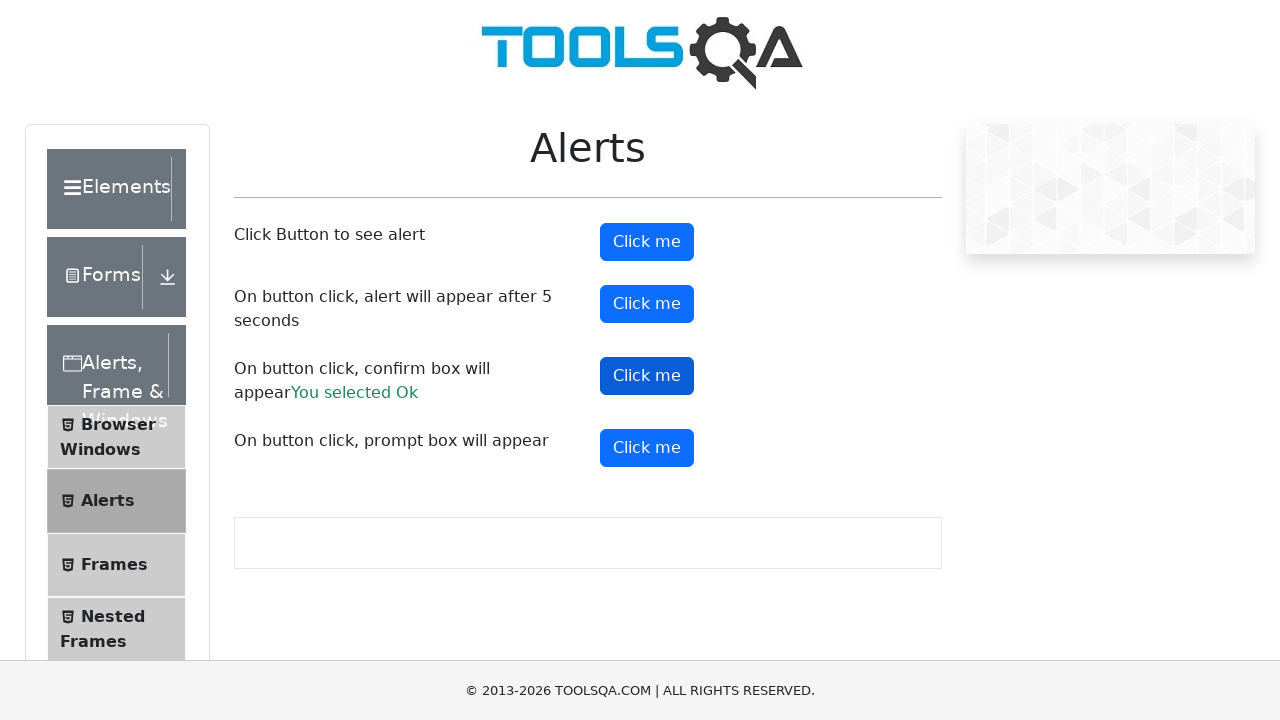

Re-clicked confirm button to trigger confirmation dialog with dismiss handler at (647, 376) on #confirmButton
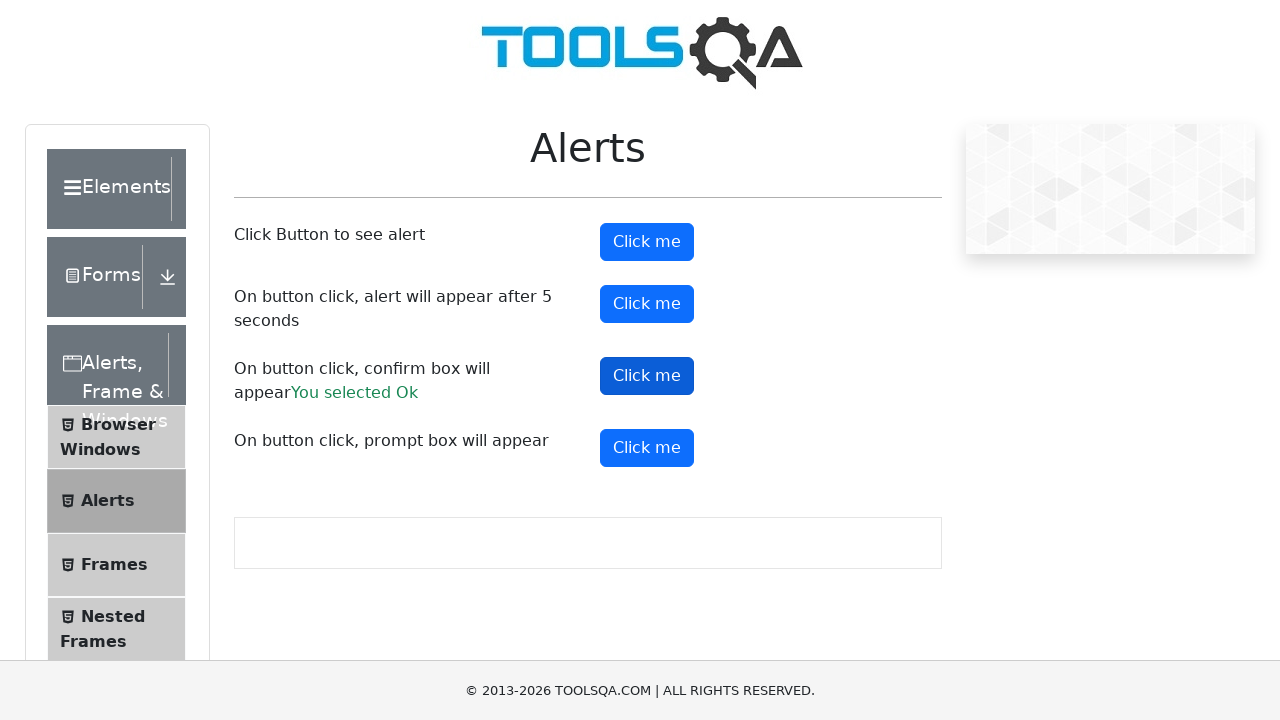

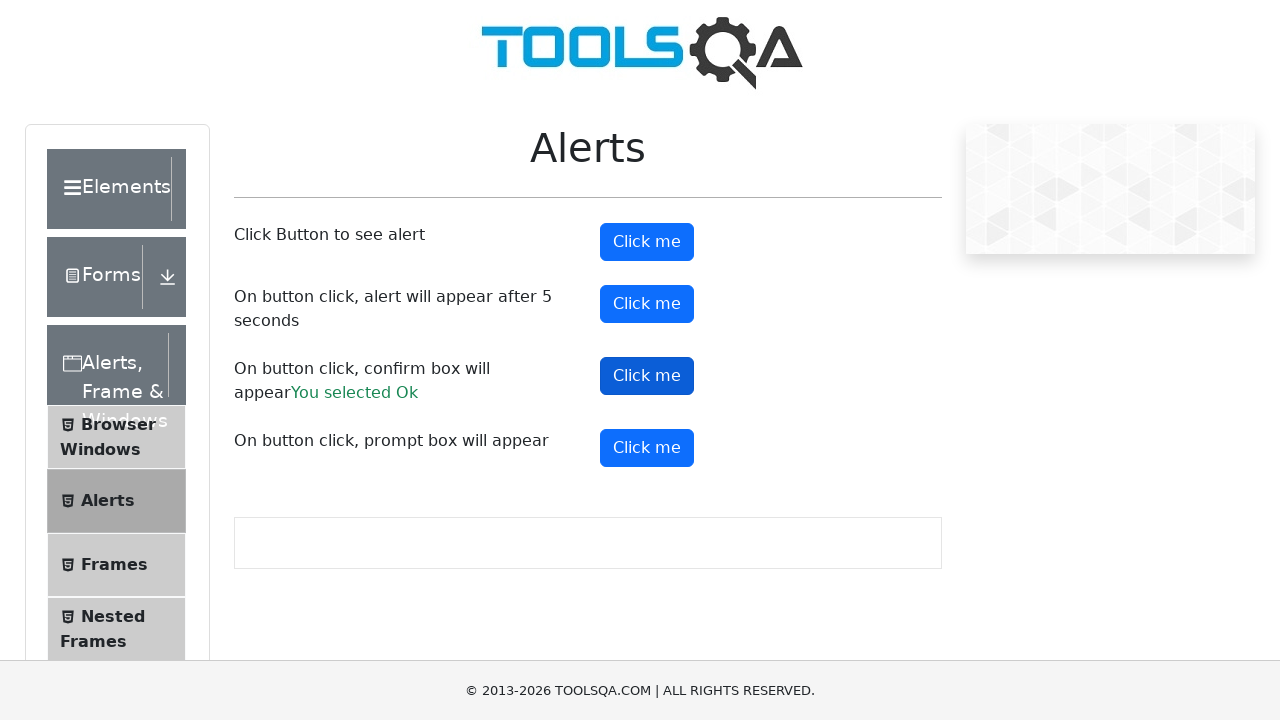